Tests implicit wait functionality by waiting for an element with specific text to appear on the page

Starting URL: https://acctabootcamp.github.io/site/examples/sync

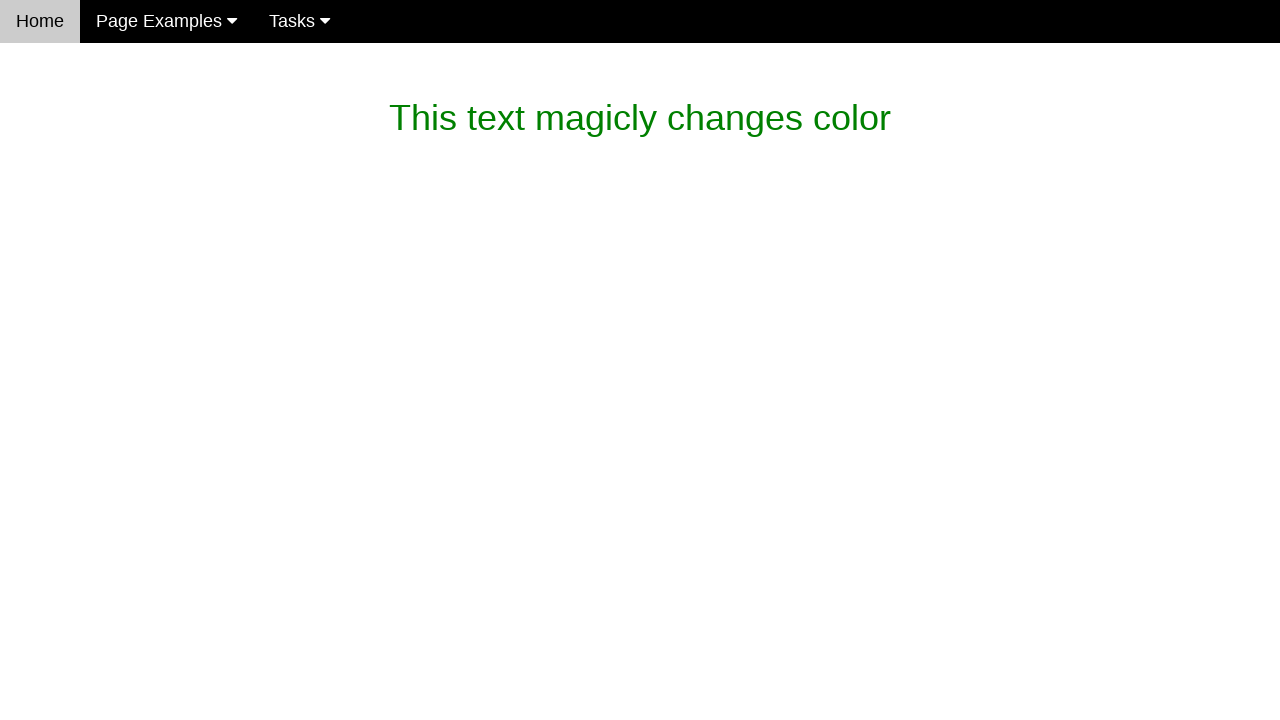

Waited for magic_text element with expected text to appear on page
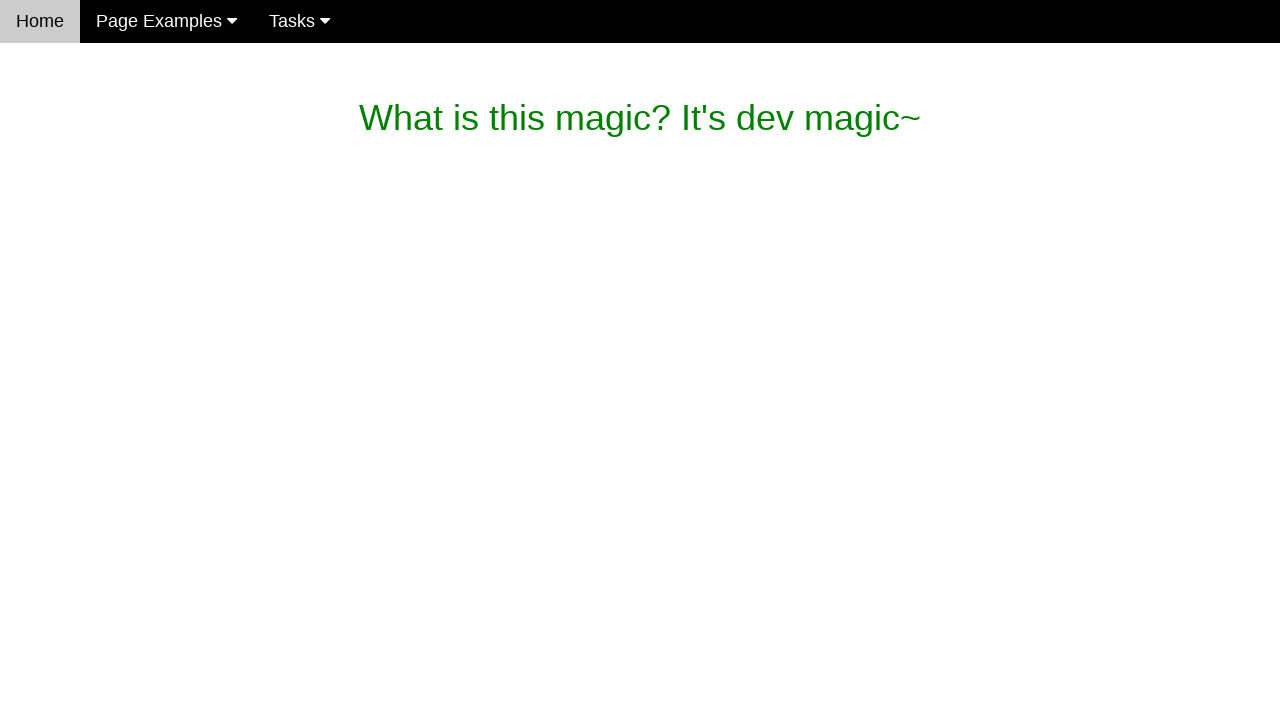

Verified magic_text content equals expected value: 'What is this magic? It's dev magic~'
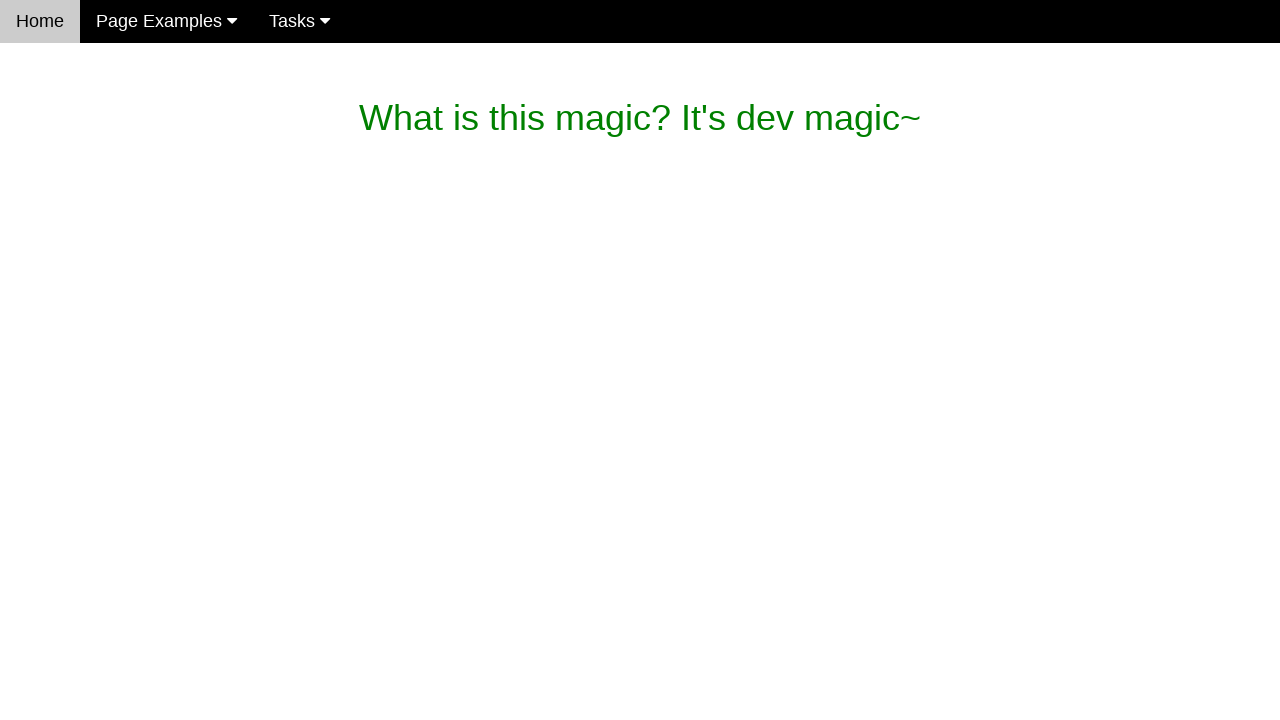

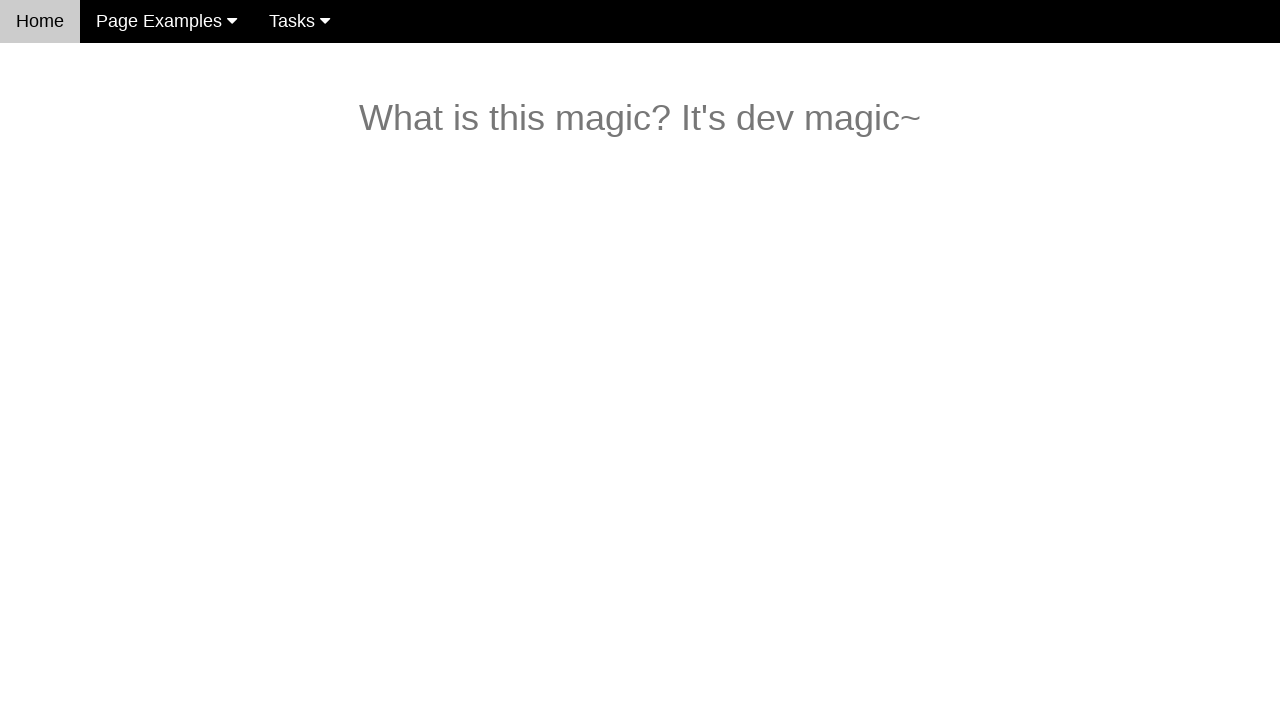